Tests clicking on Elemental Selenium link and verifying content in the new tab

Starting URL: https://the-internet.herokuapp.com/windows

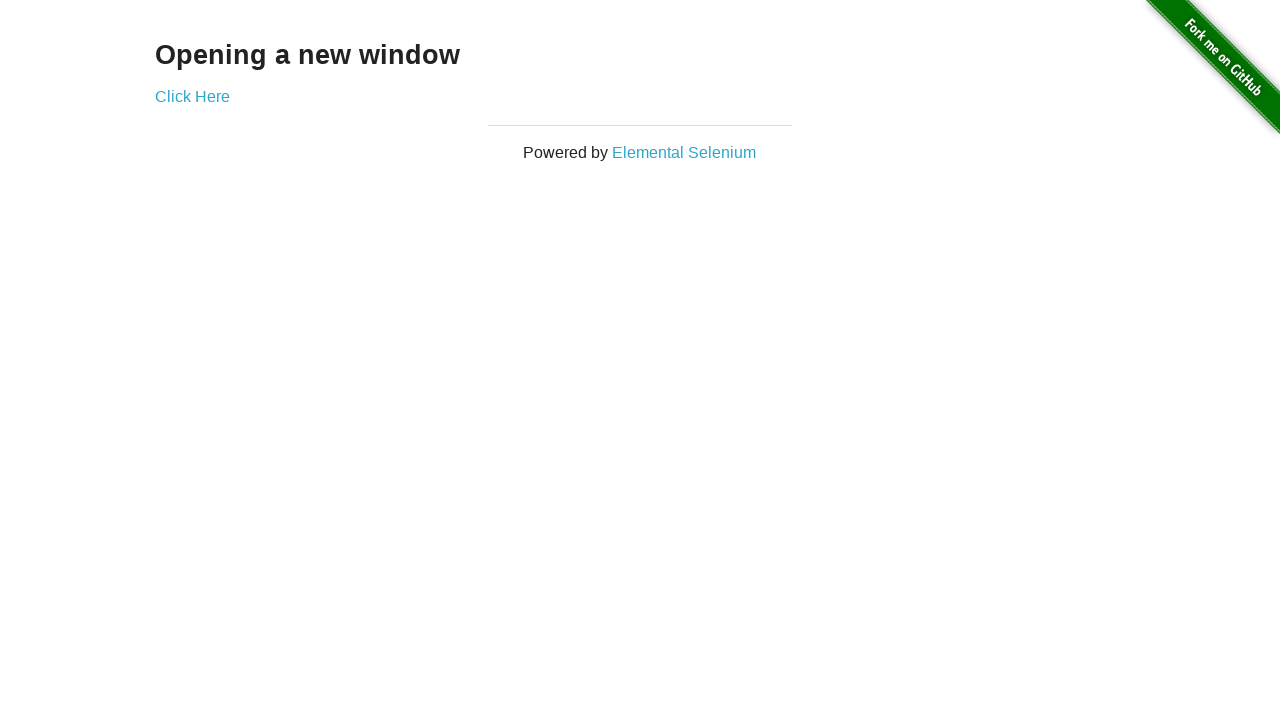

Clicked on Elemental Selenium link and new tab opened at (684, 152) on a[href='http://elementalselenium.com/']
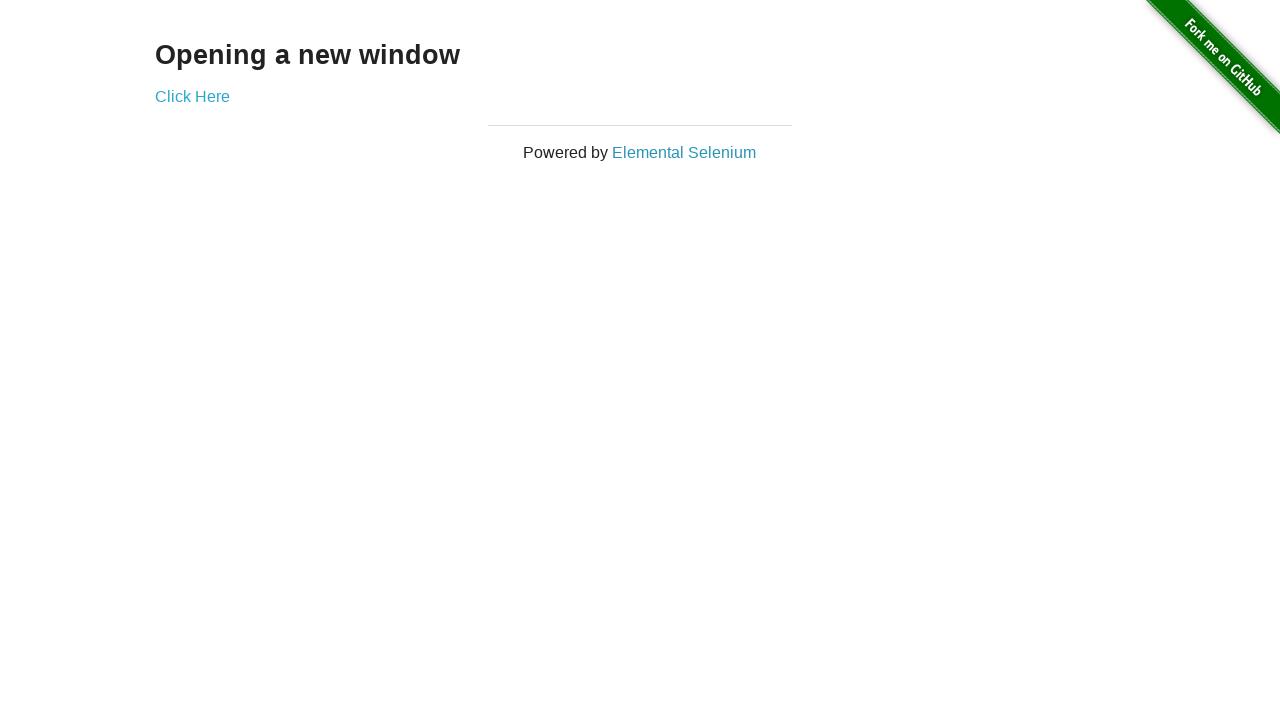

Captured reference to new popup tab
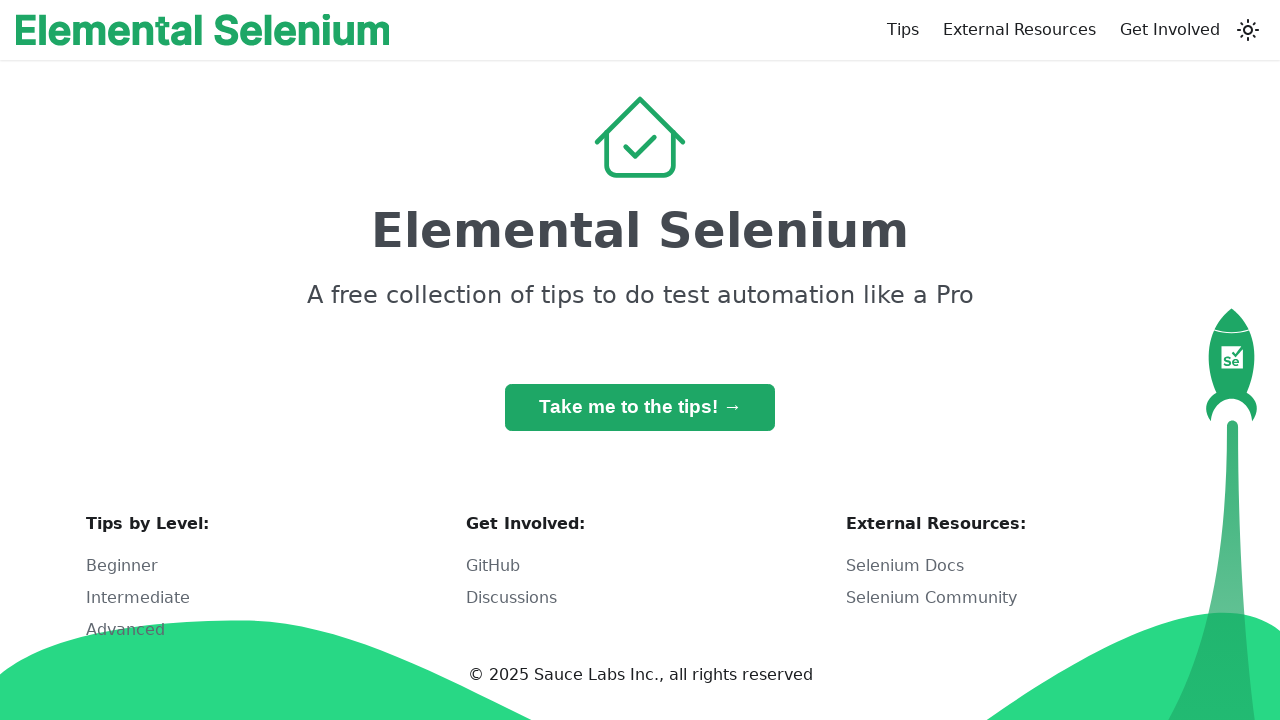

Verified h1 element loaded on Elemental Selenium page
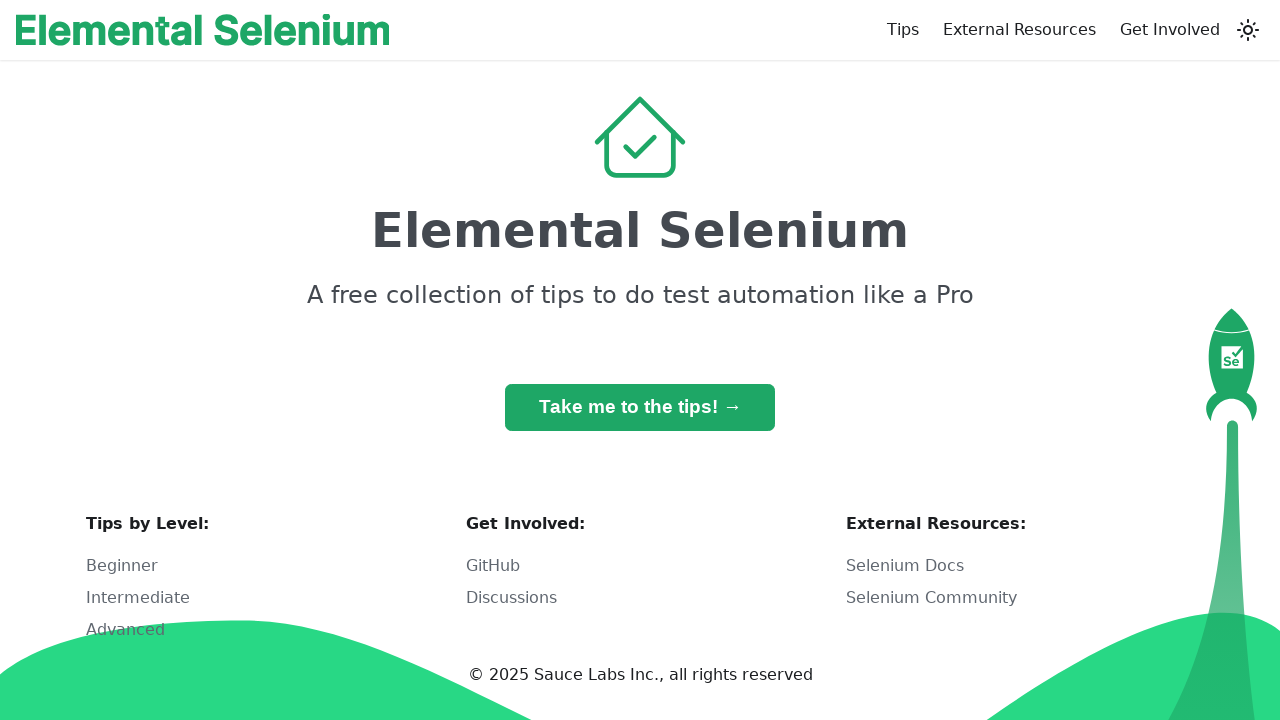

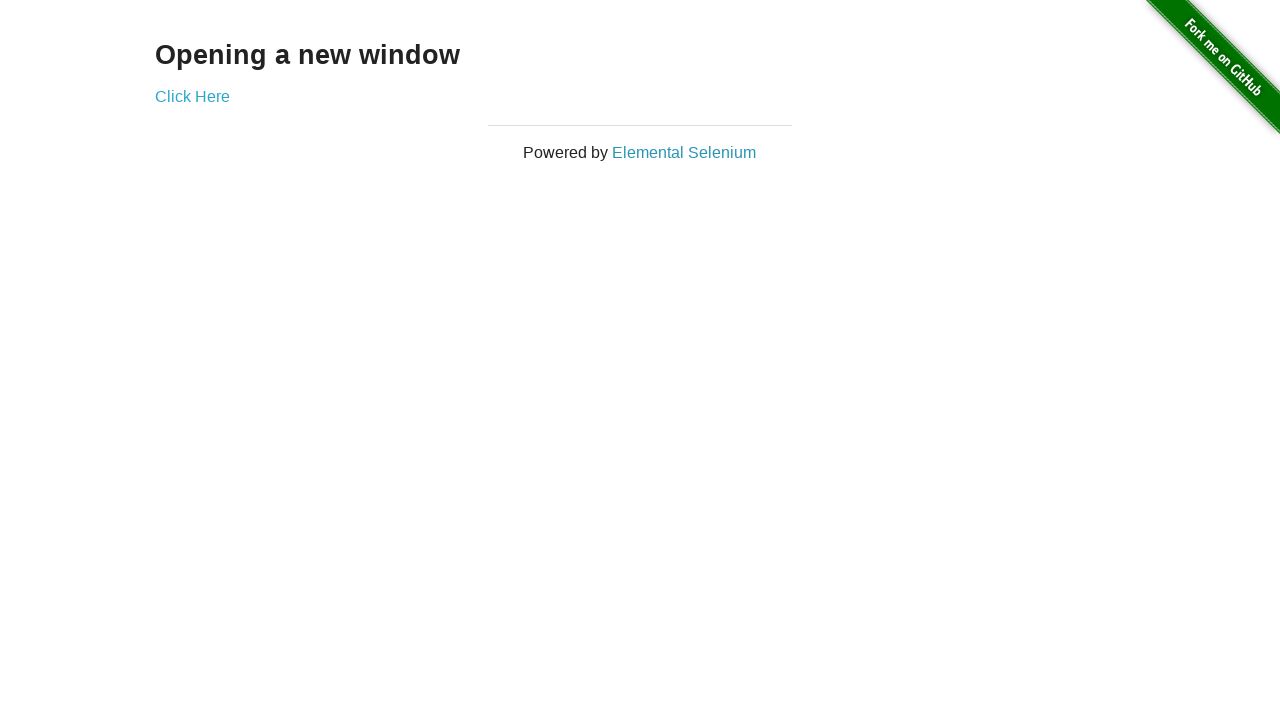